Tests percentage calculation with valid numbers (10% of 50), expecting result of 5

Starting URL: https://www.calculator.net/percent-calculator.html

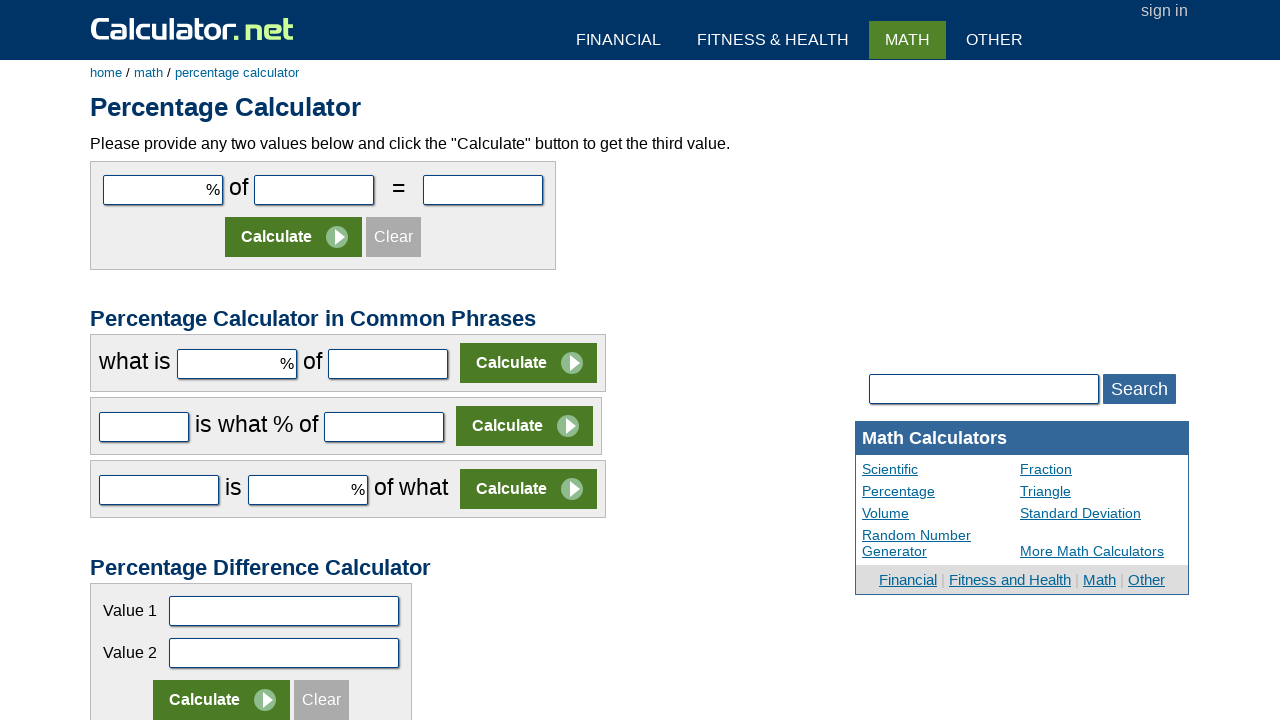

Filled first input field with percentage value '10' on input[name='cpar1']
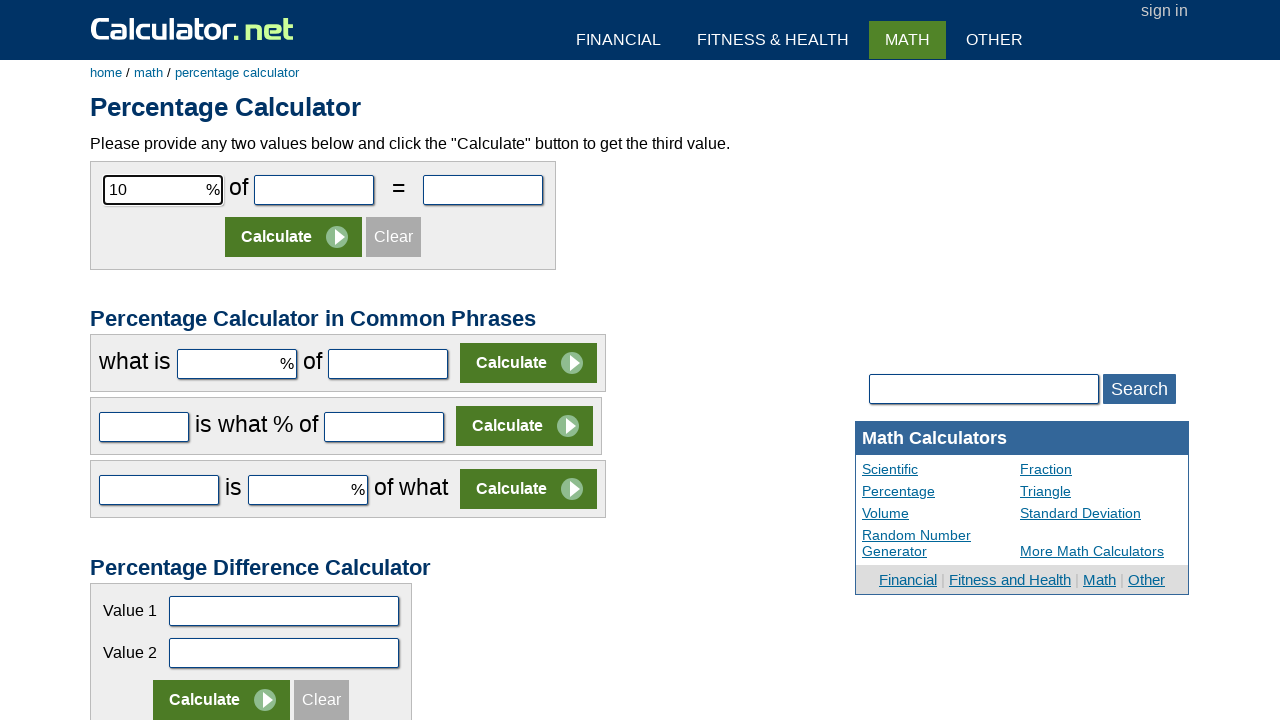

Filled second input field with number '50' on input[name='cpar2']
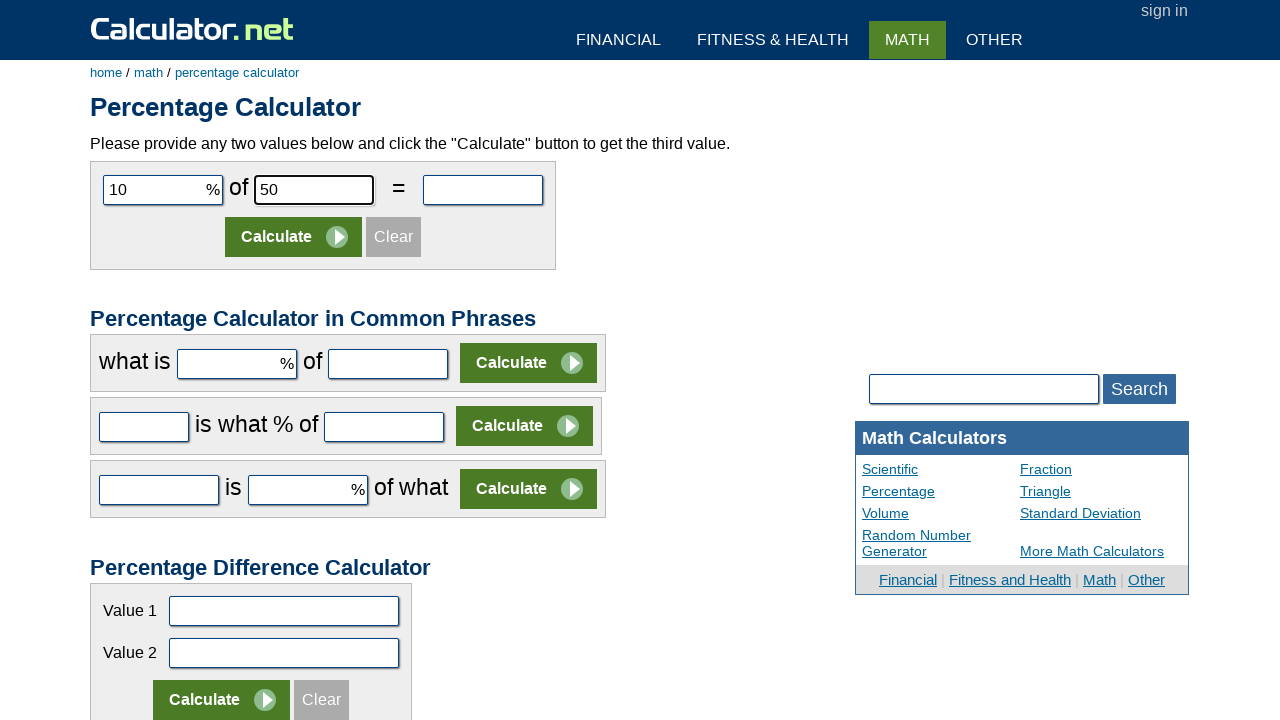

Clicked Calculate button to compute 10% of 50 at (294, 237) on input[value='Calculate']
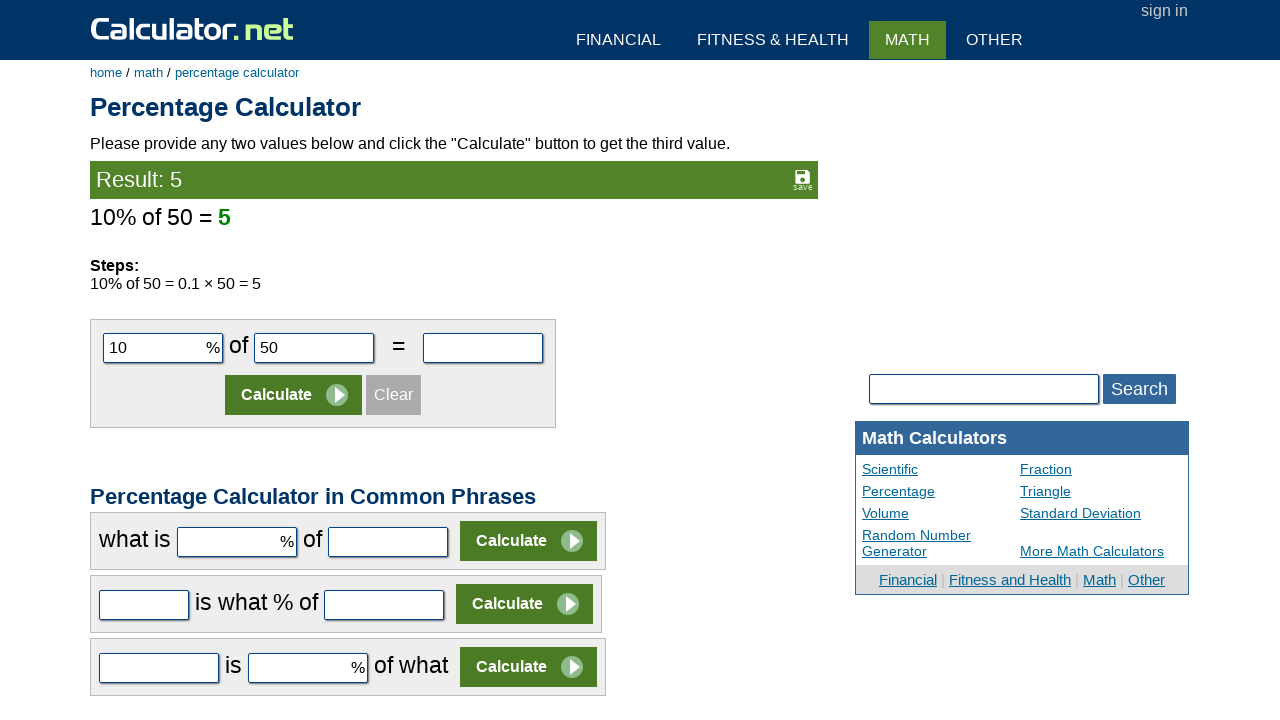

Result element loaded, calculation complete
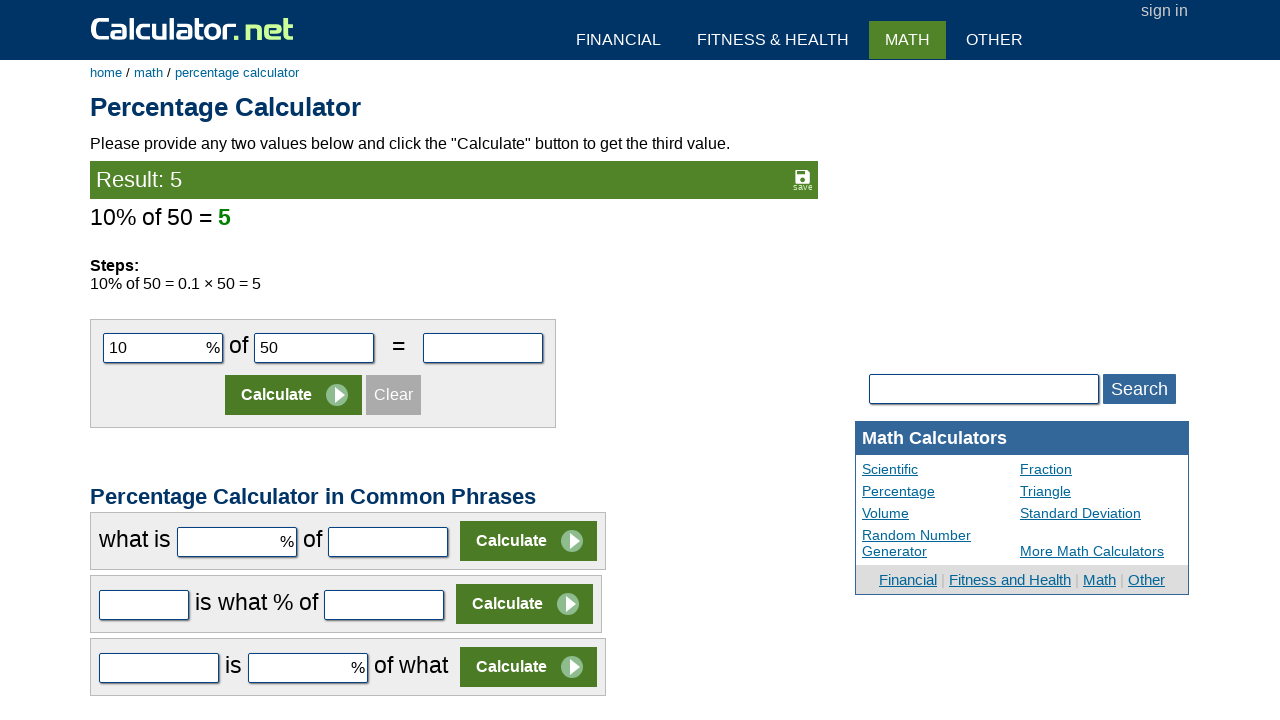

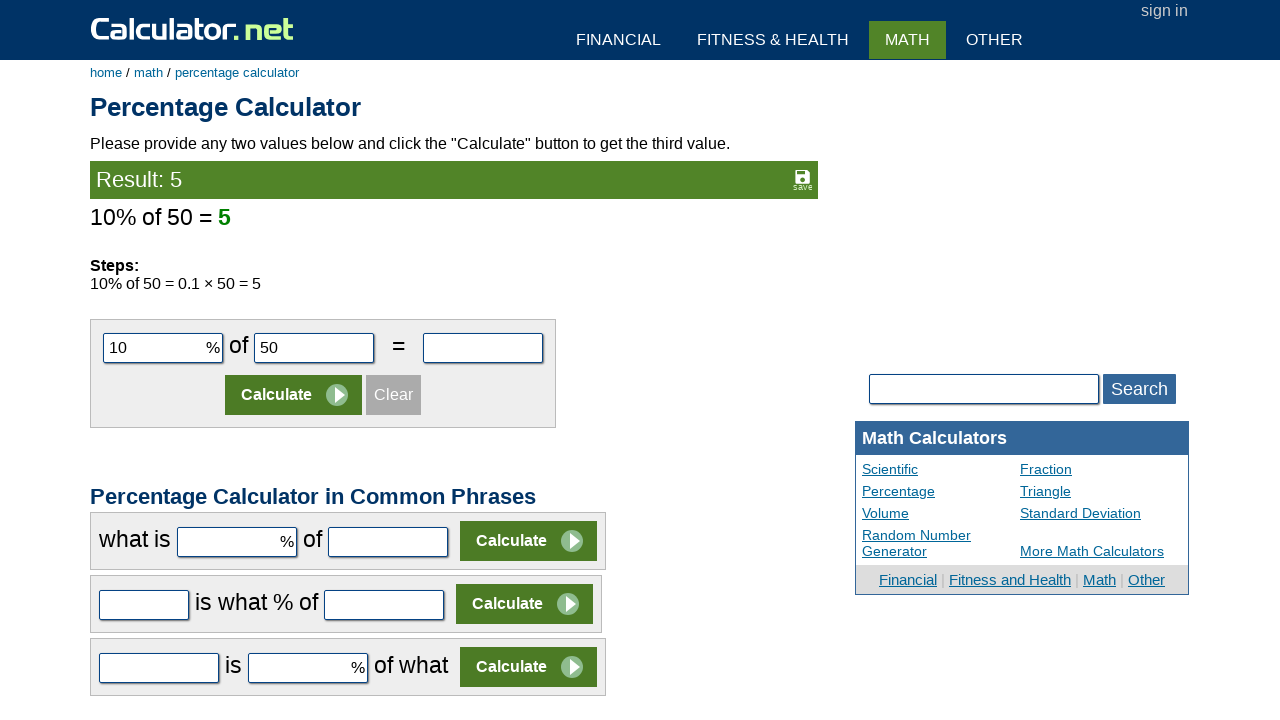